Tests a verification button functionality by clicking the verify button and checking that a success message is displayed

Starting URL: http://suninjuly.github.io/wait1.html

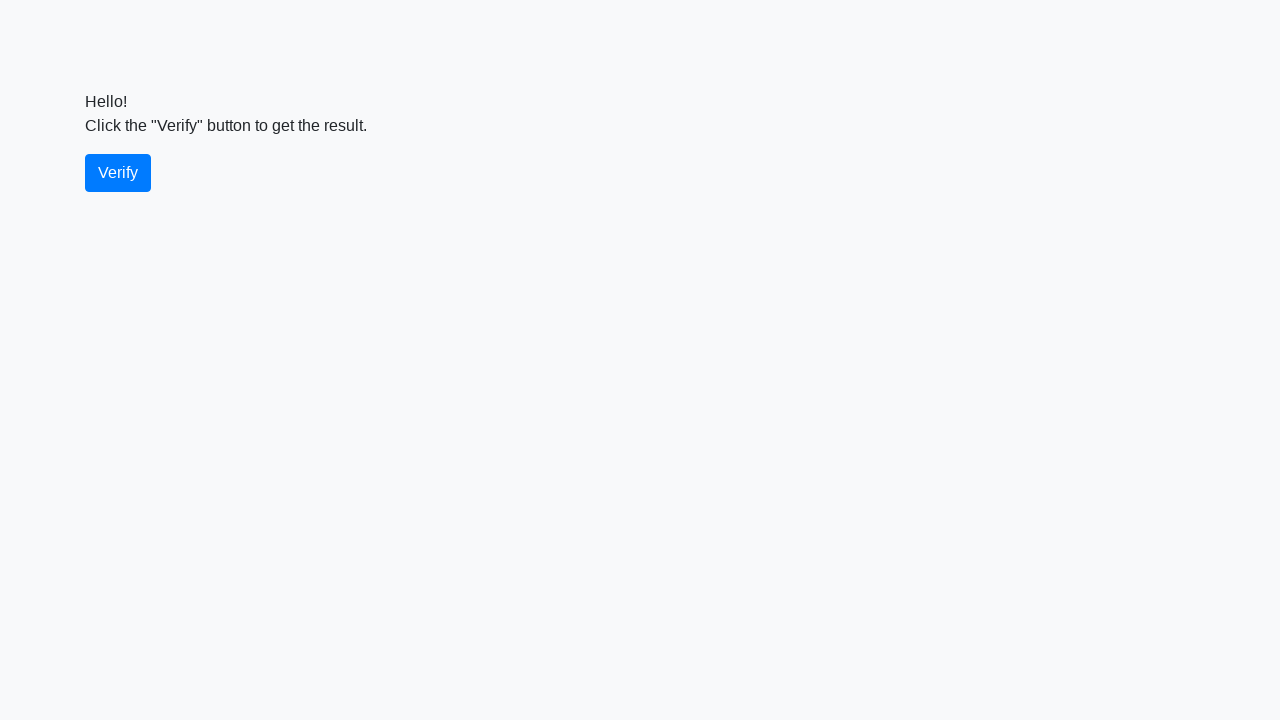

Clicked the verify button at (118, 173) on #verify
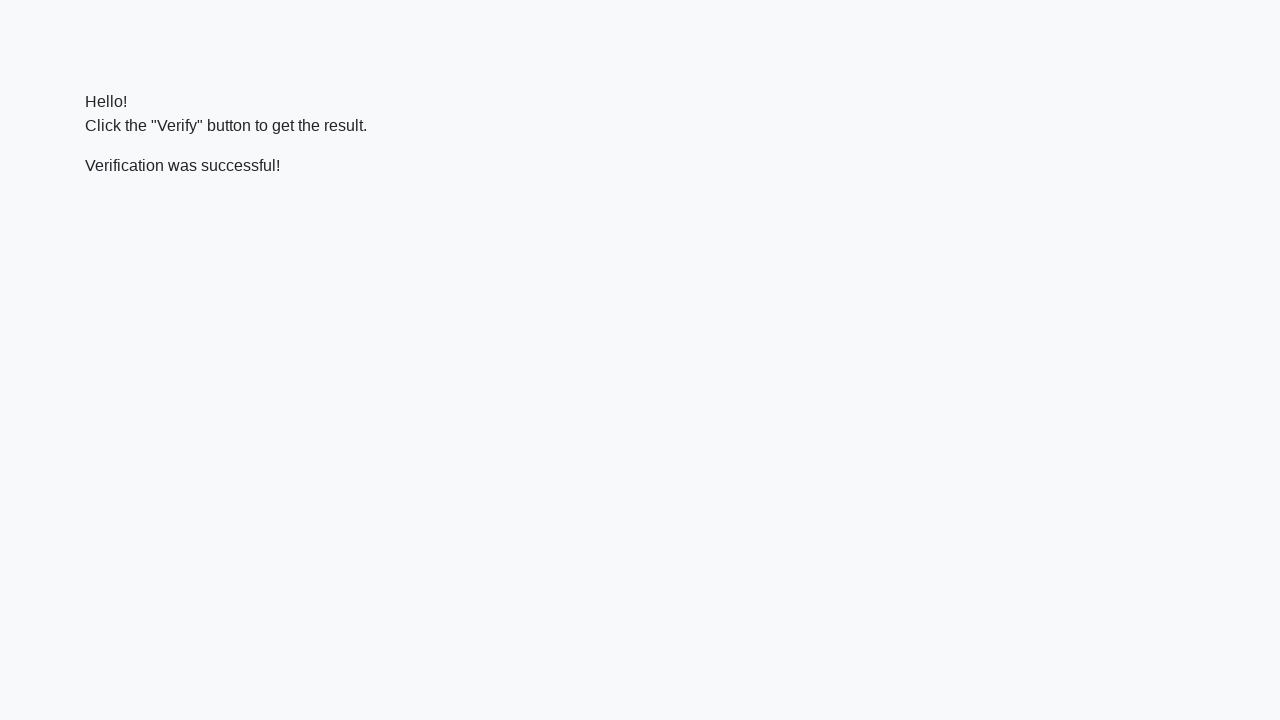

Success message element appeared
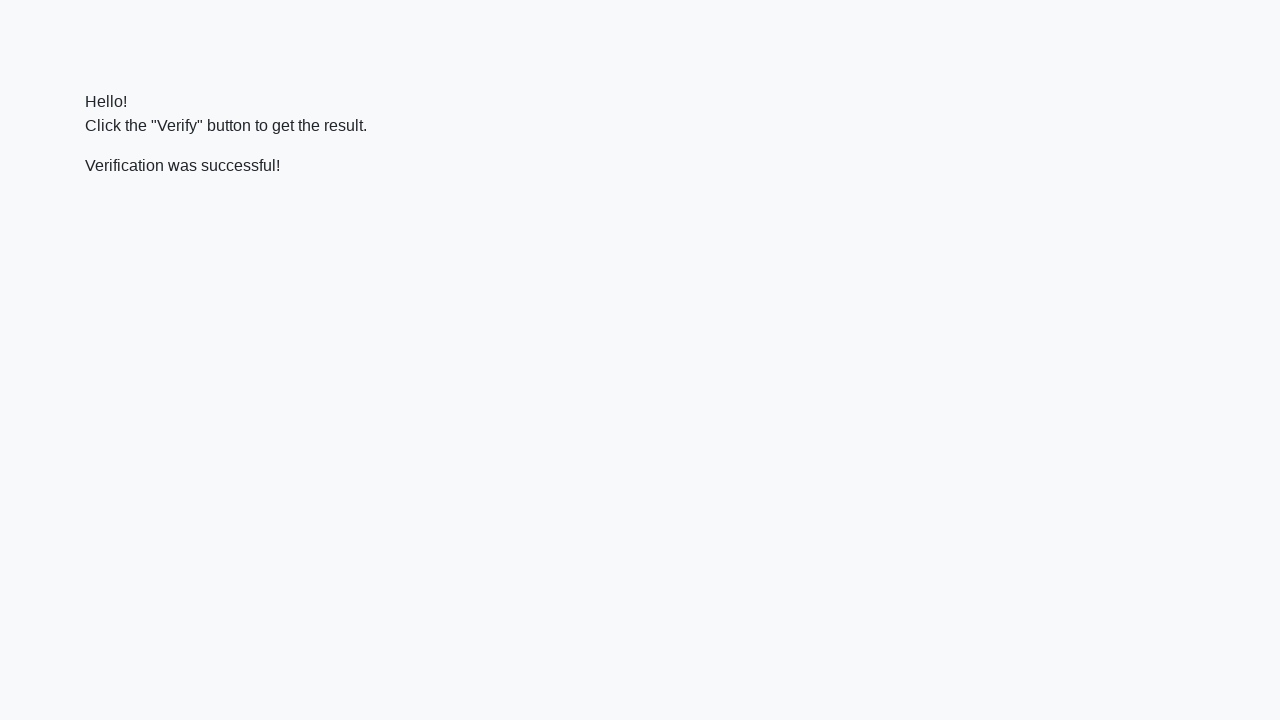

Verified that success message contains 'successful'
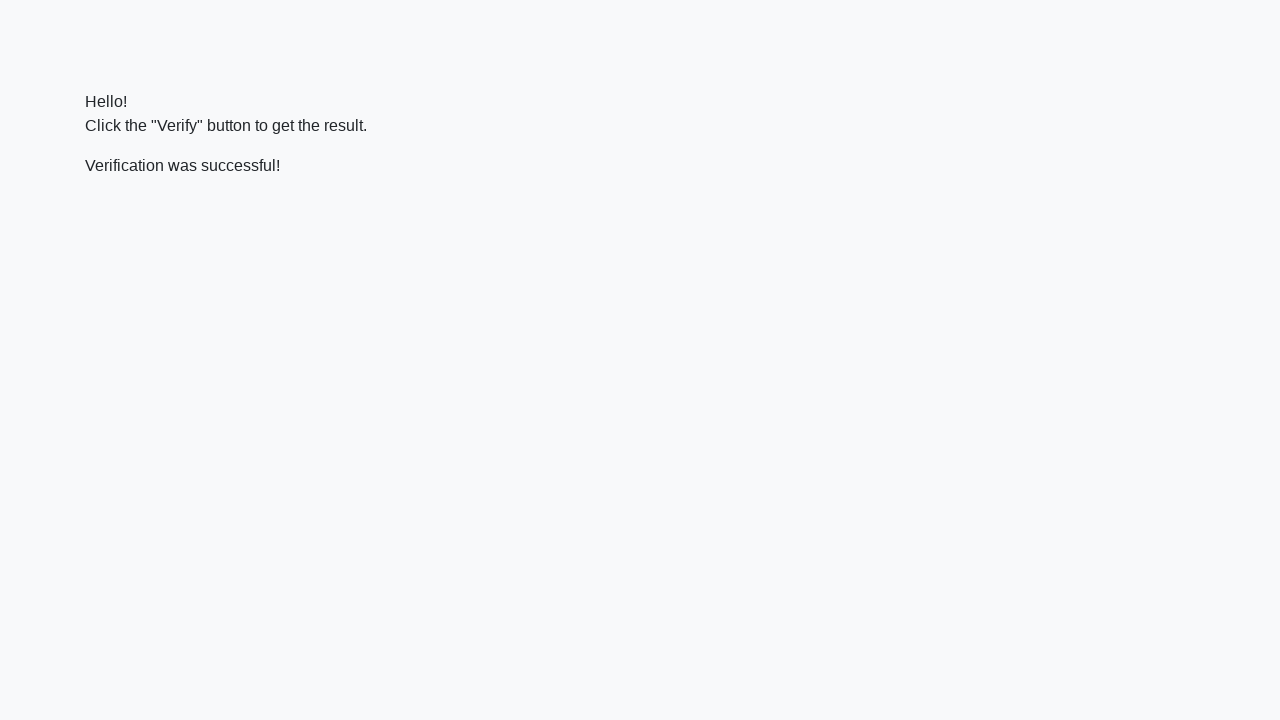

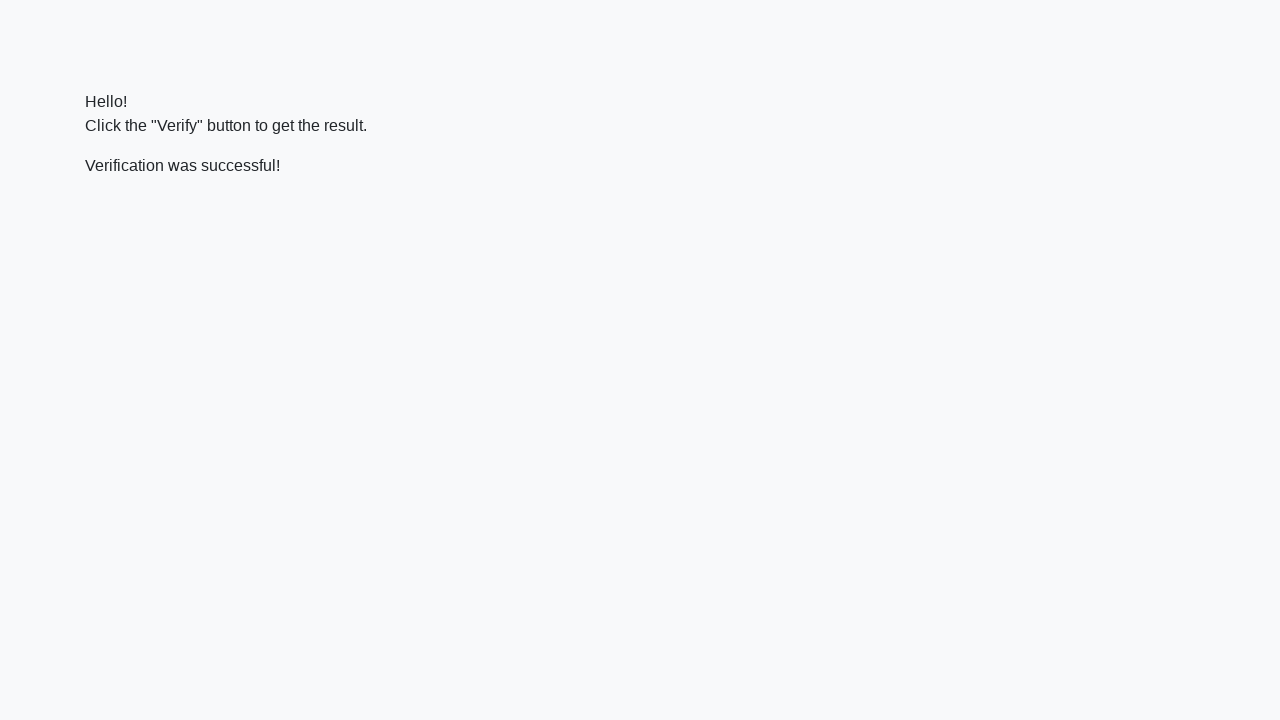